Navigates to RapidAPI collections page, verifies collection cards are displayed, and tests pagination by clicking the next button to load more collections.

Starting URL: https://rapidapi.com/collections

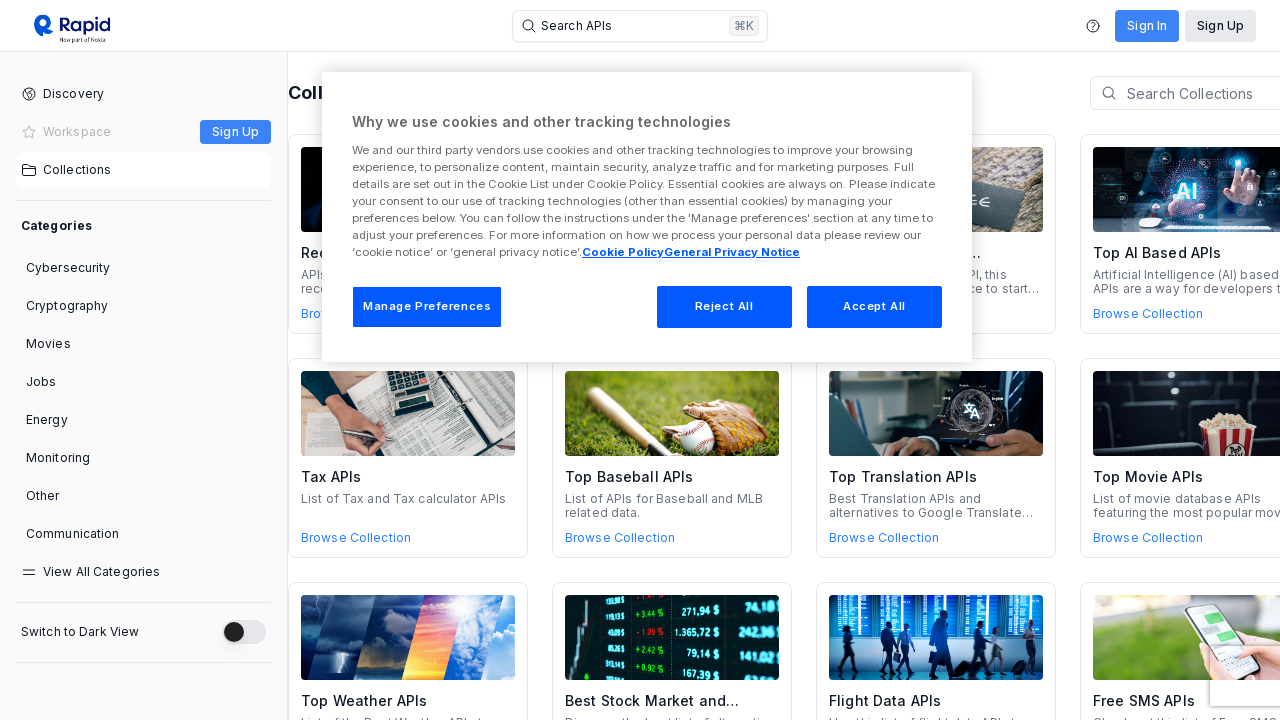

Waited for page to load (network idle)
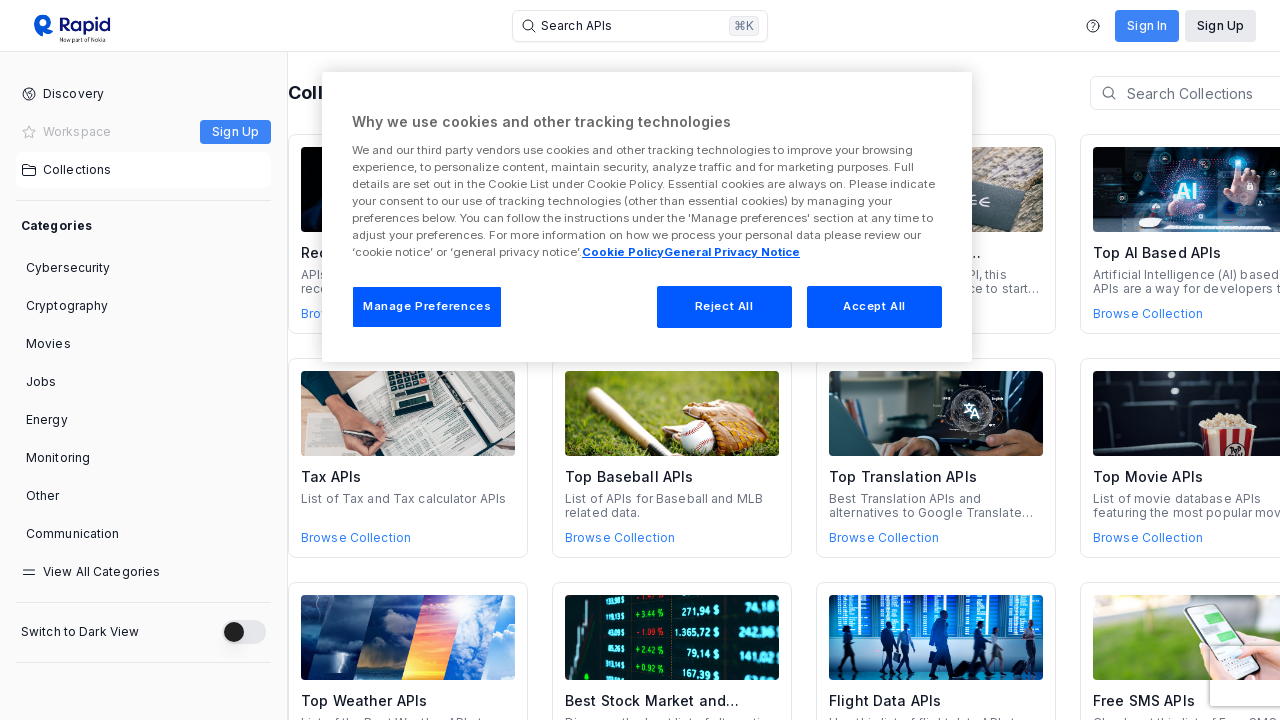

Waited for collection cards to be visible
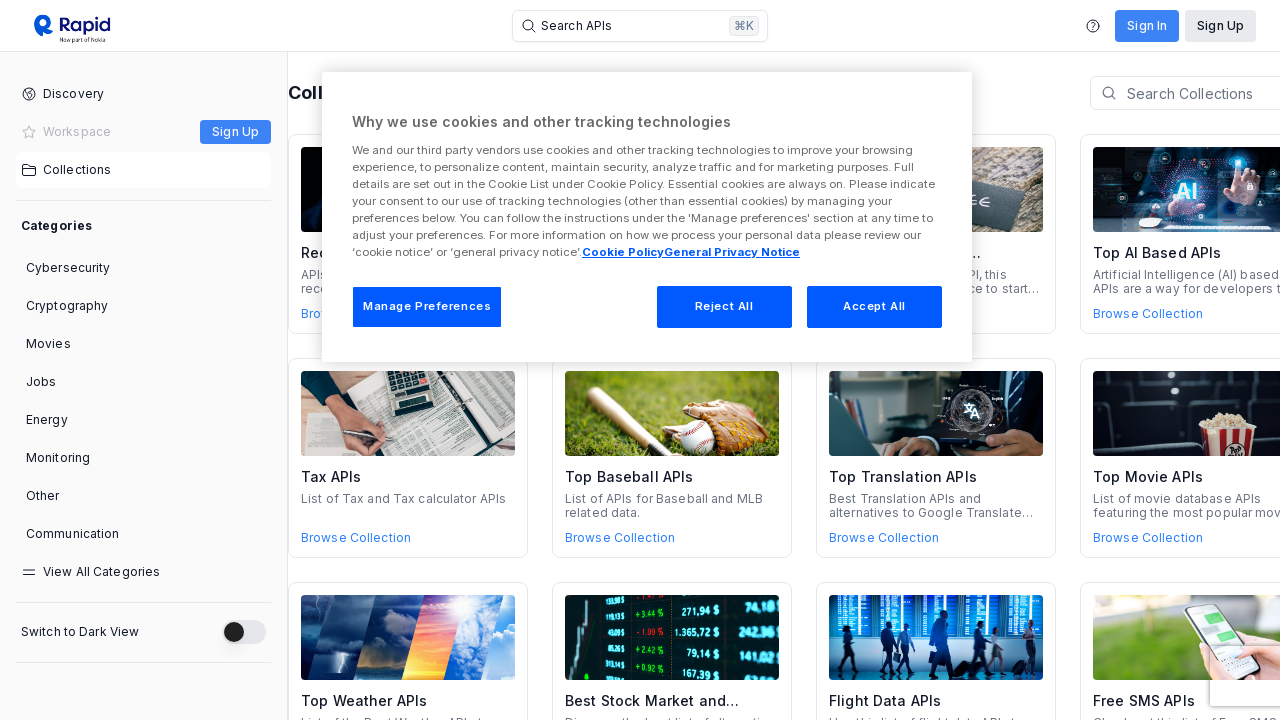

Found 28 collection cards on the page
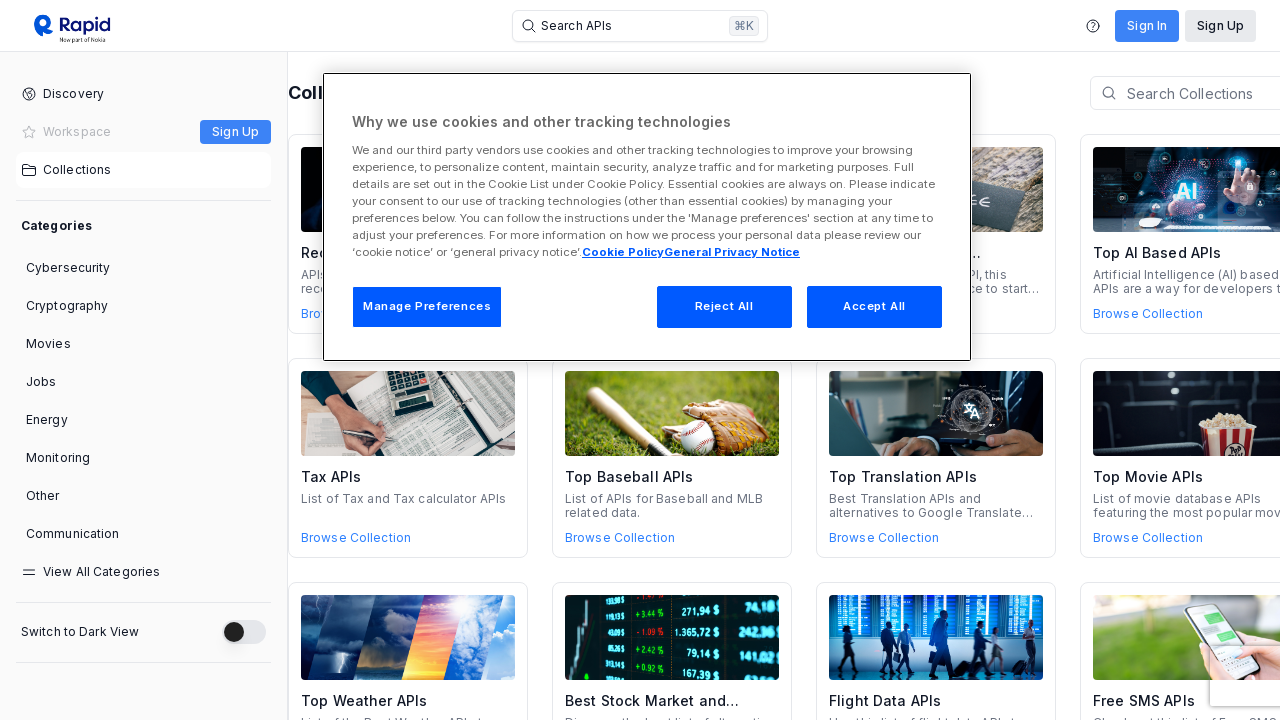

Verified that collection cards are present
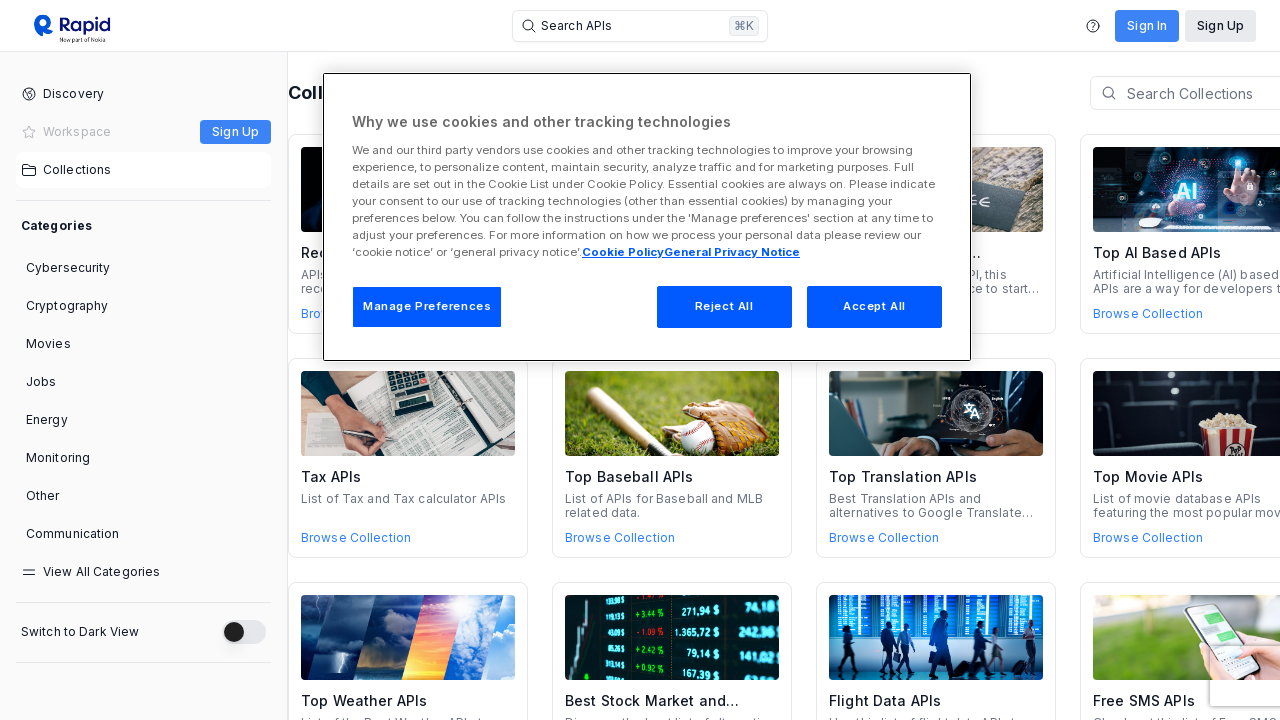

Found 2 pagination buttons
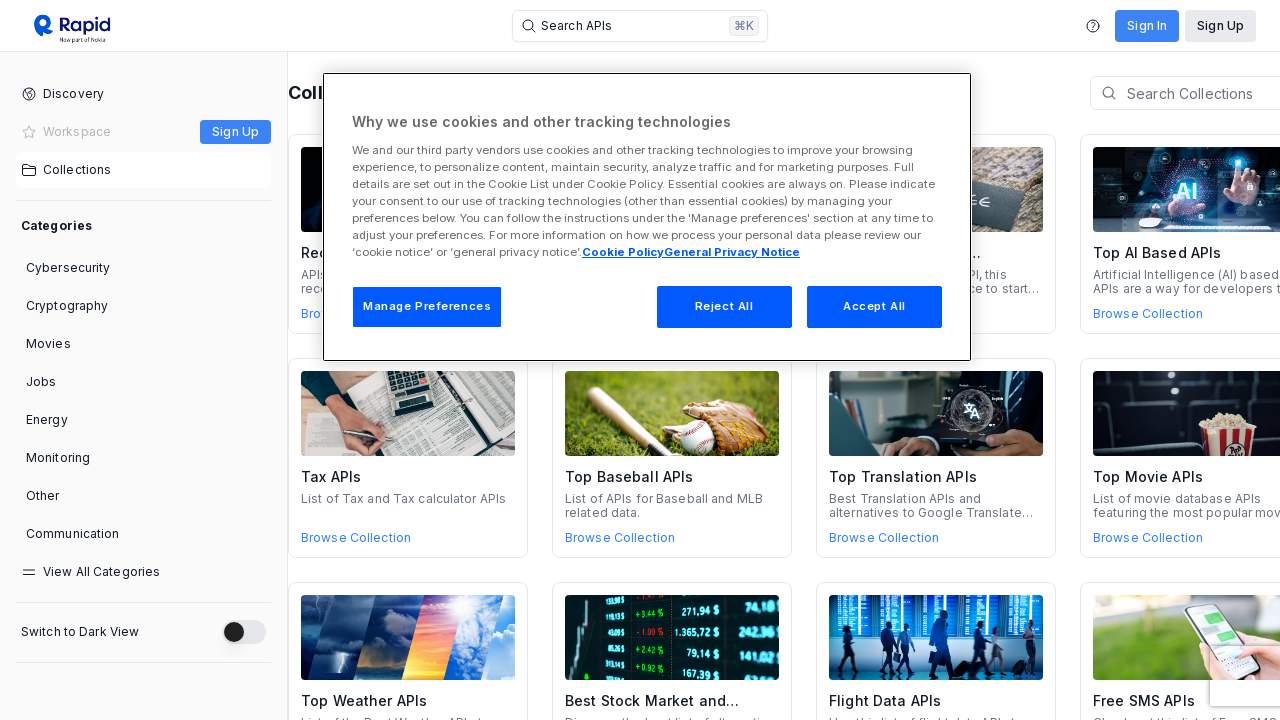

Located the next pagination button
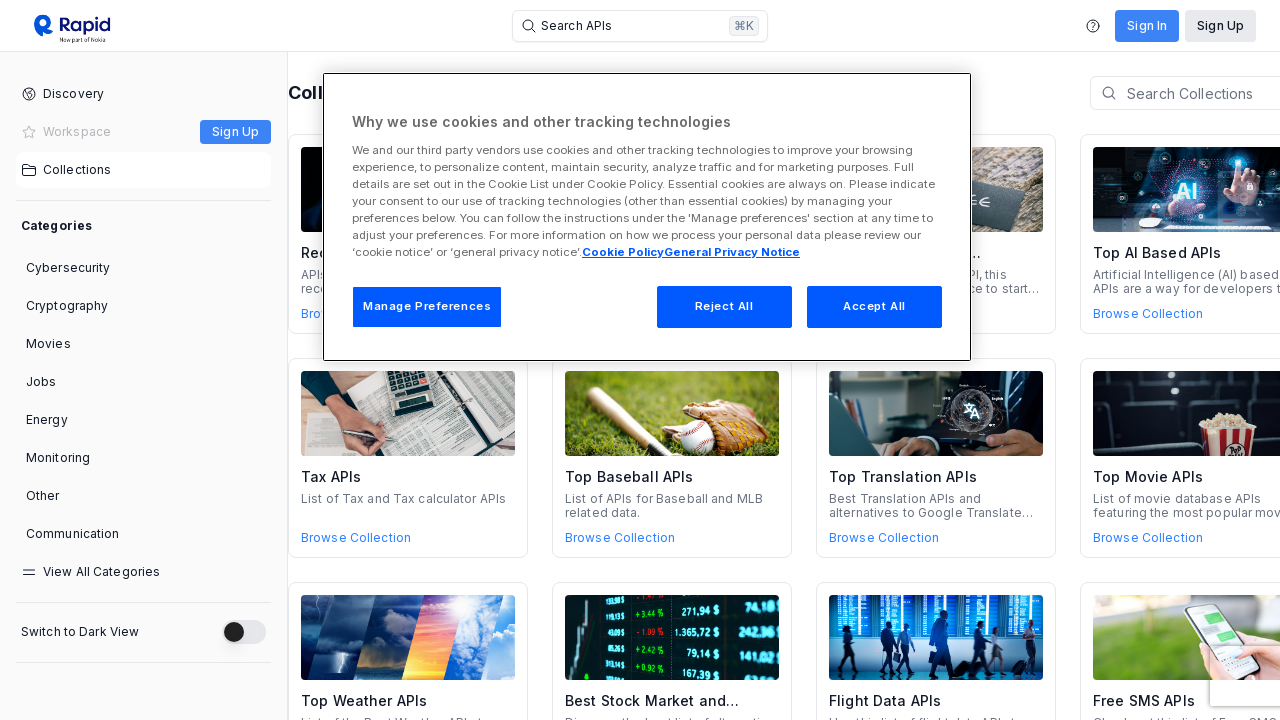

Clicked the next pagination button
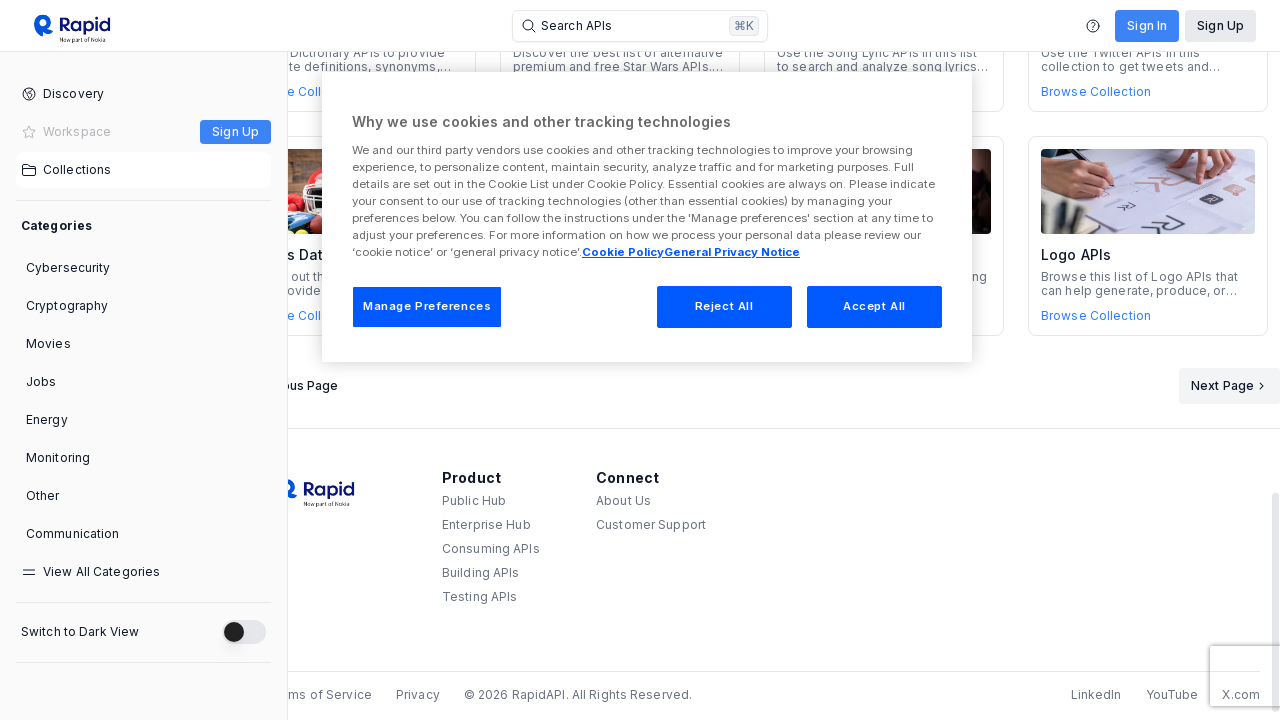

Waited 1 second for new content to load
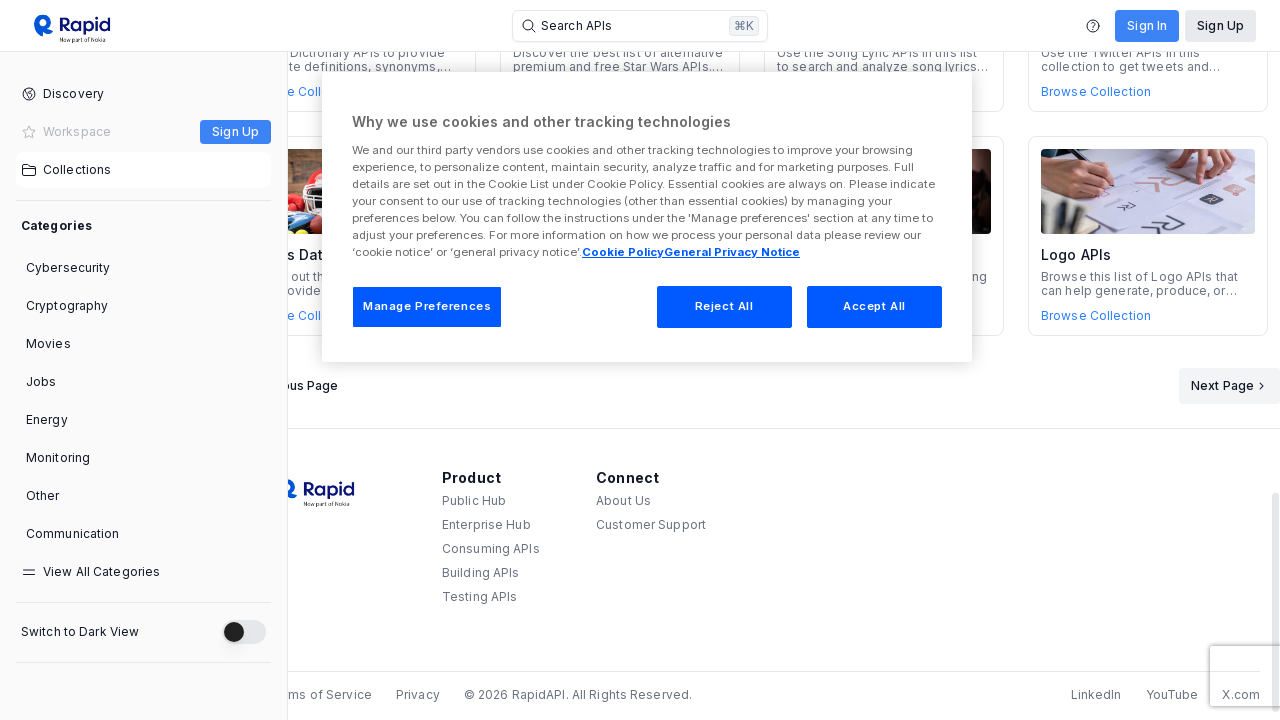

Verified collection cards are still present after pagination
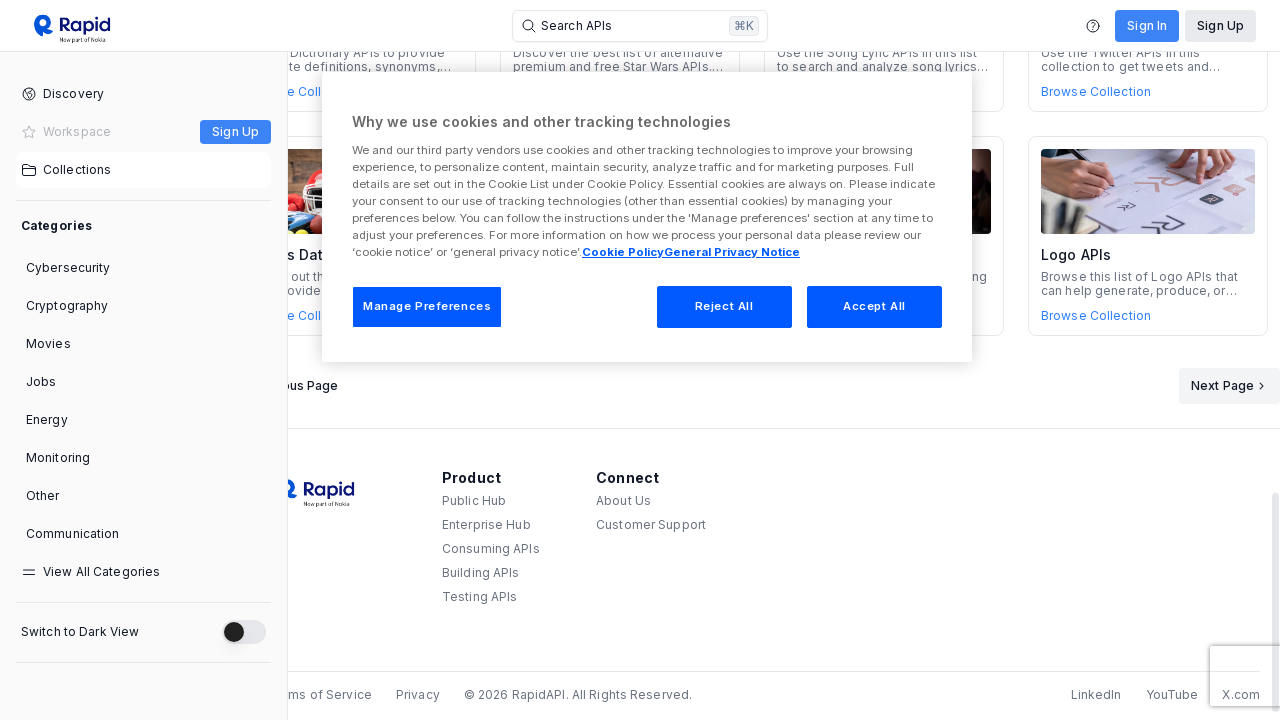

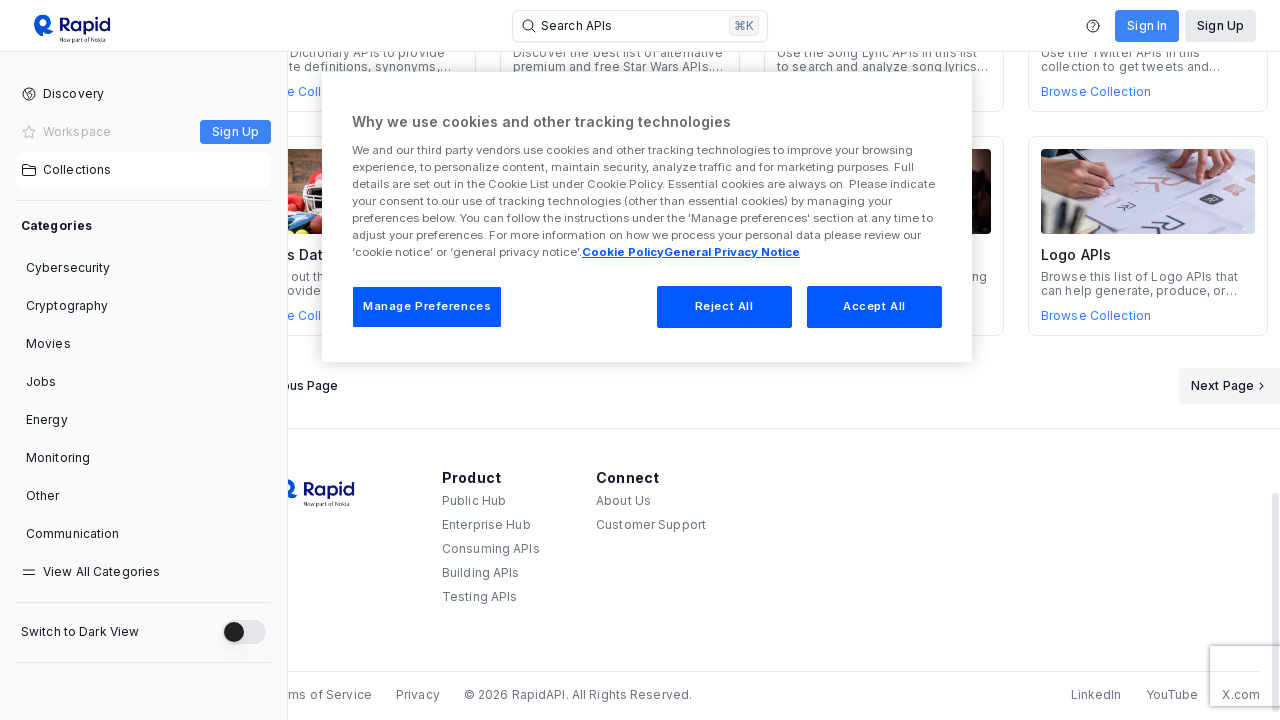